Tests the search functionality on python.org by entering "pycon" as a search term and verifying that results are returned.

Starting URL: https://www.python.org

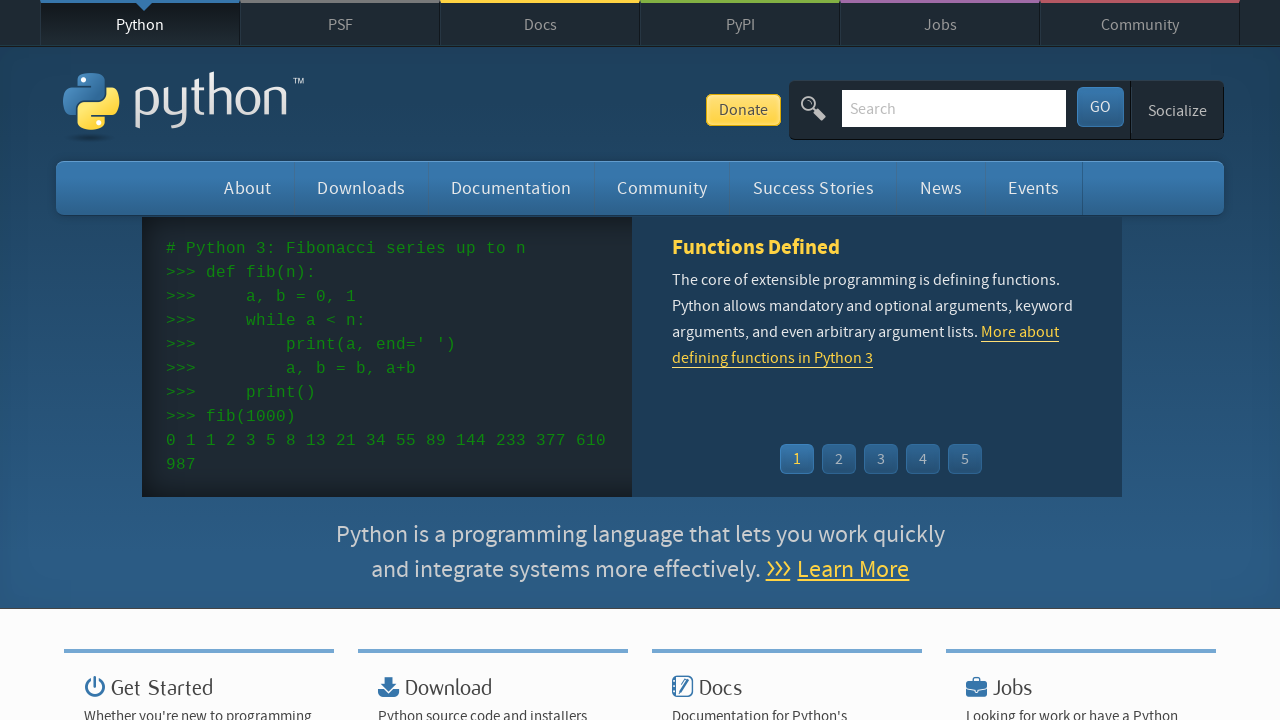

Verified page title contains 'Python'
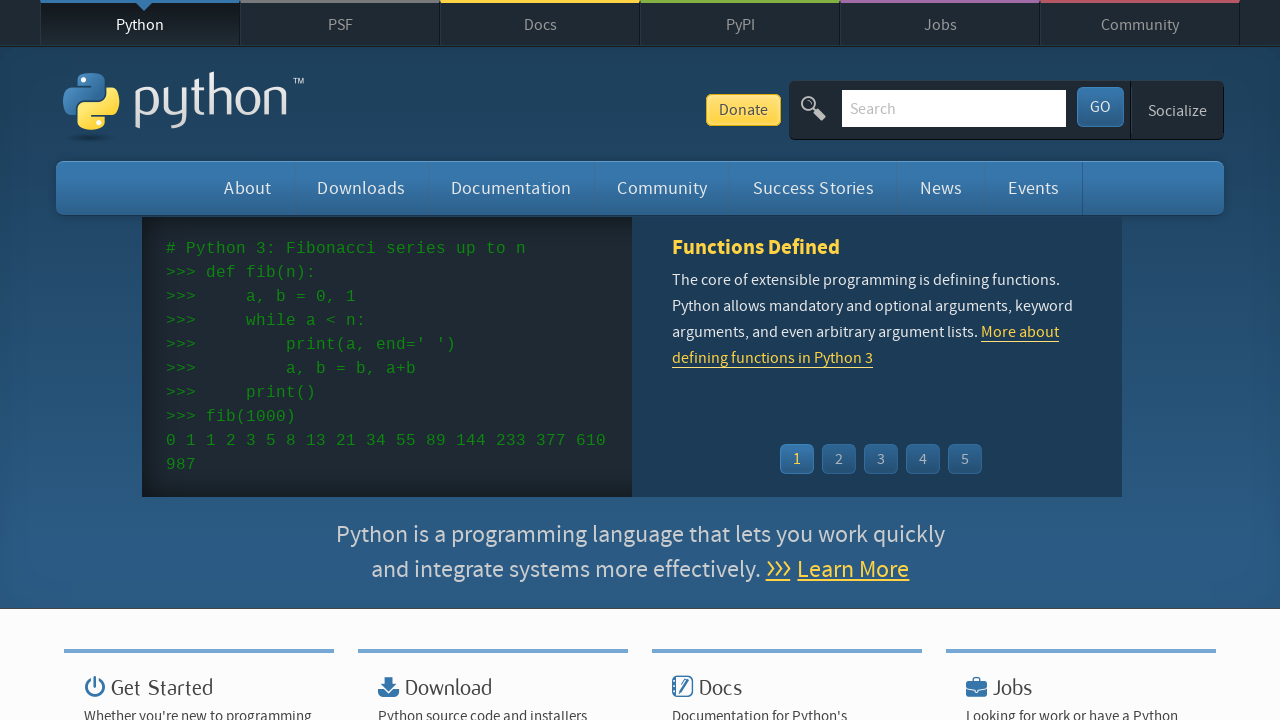

Filled search box with 'pycon' on input[name='q']
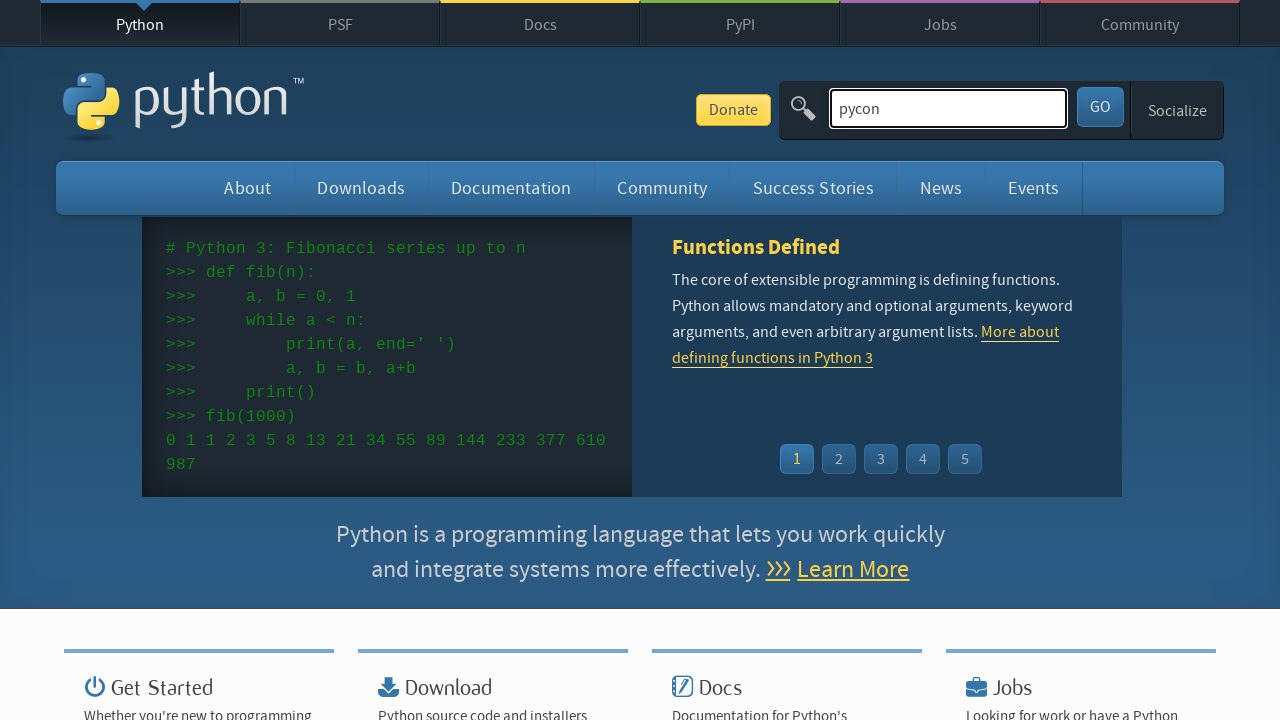

Pressed Enter to submit search for 'pycon' on input[name='q']
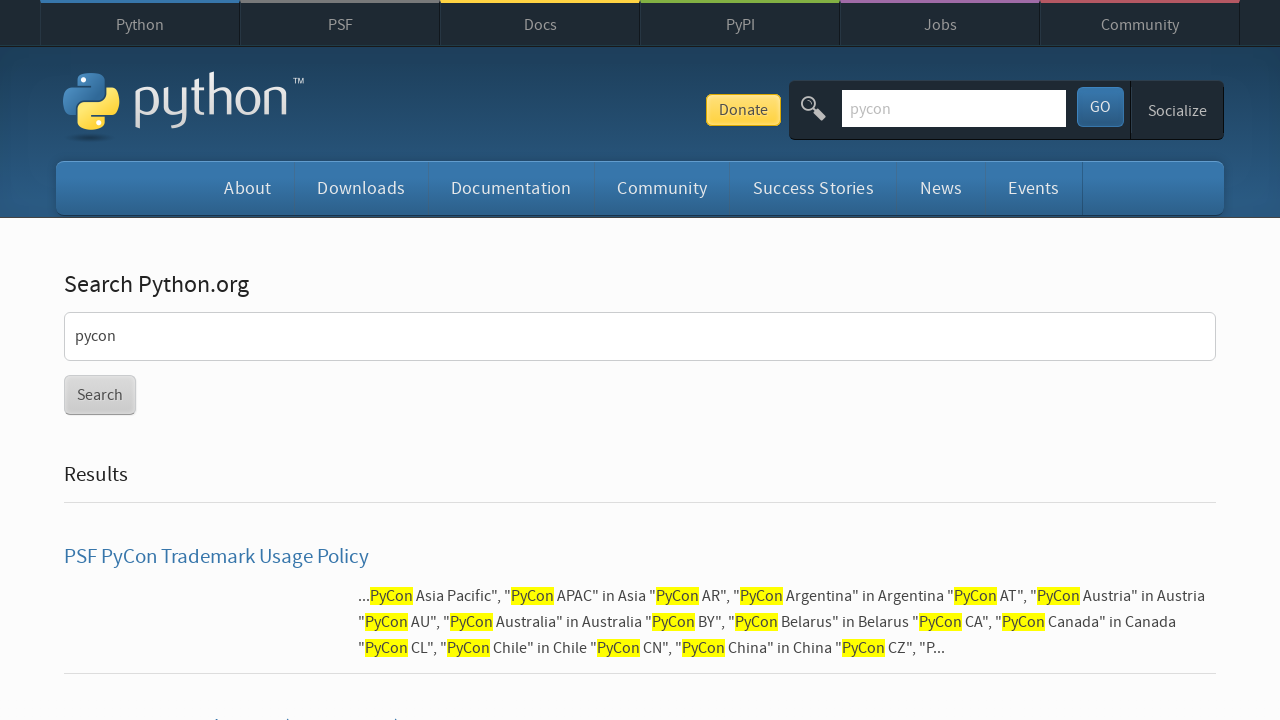

Waited for network to become idle after search submission
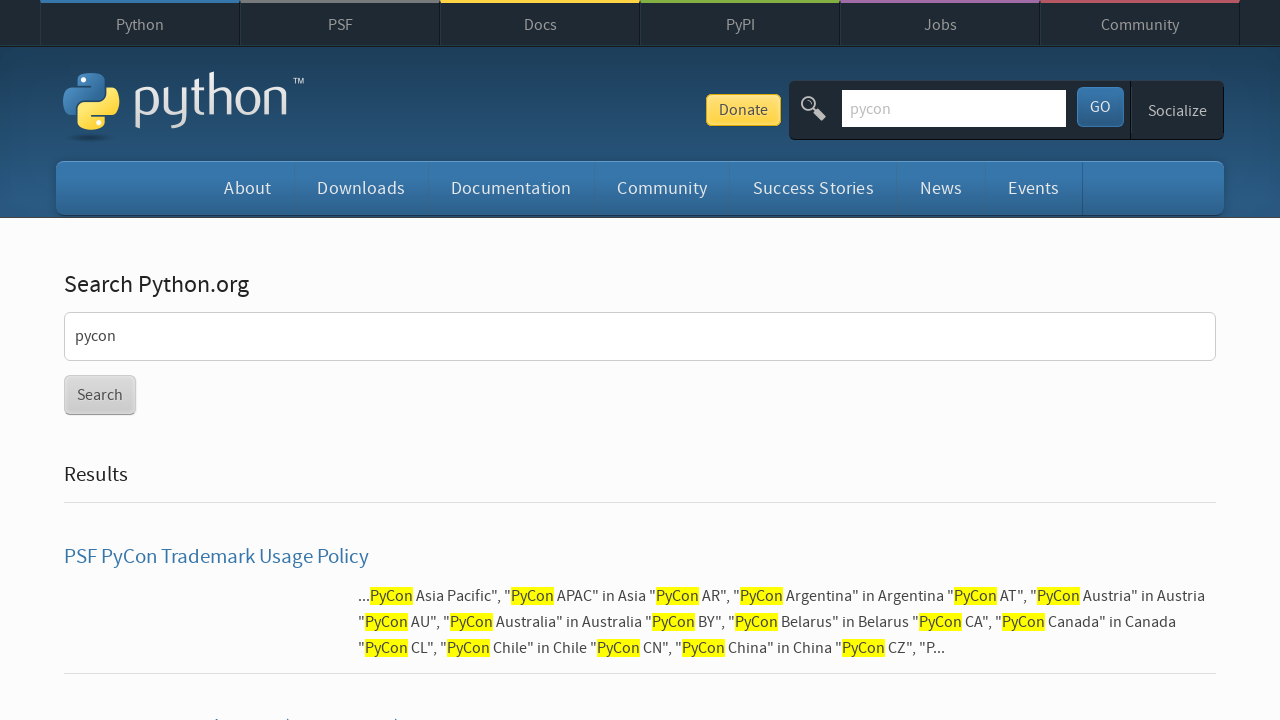

Verified that search results were returned (no 'No results found' message)
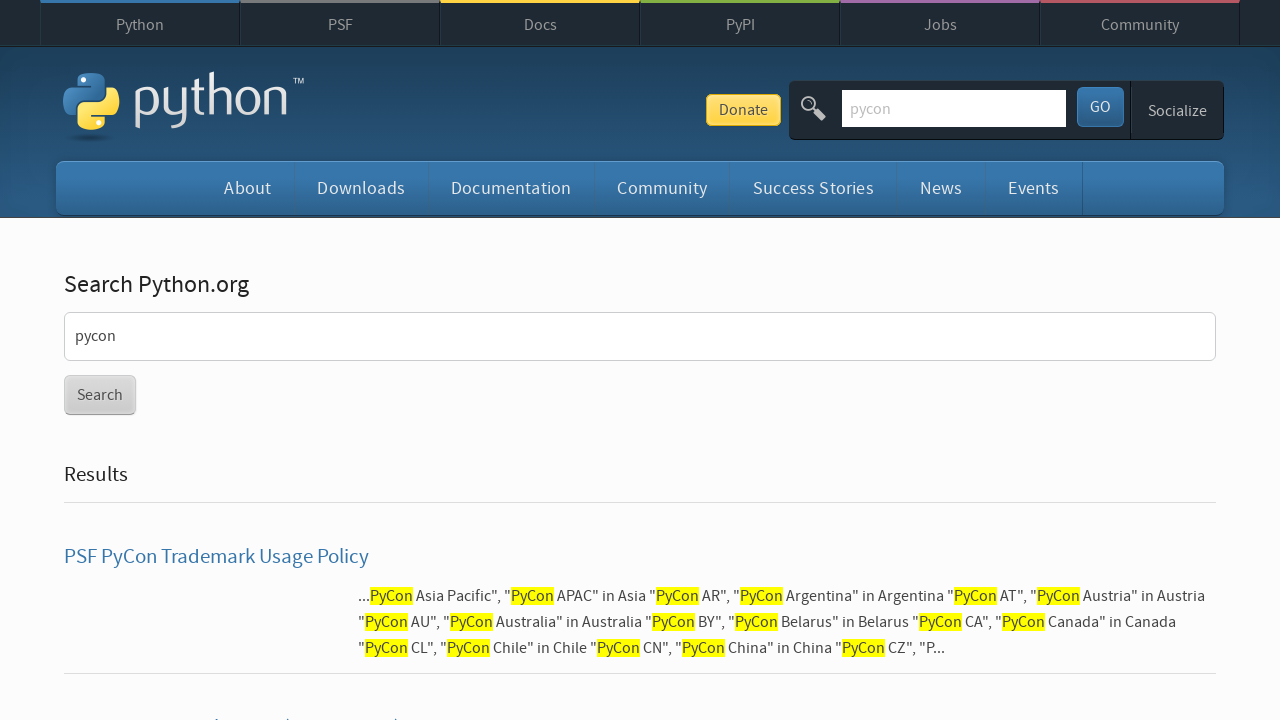

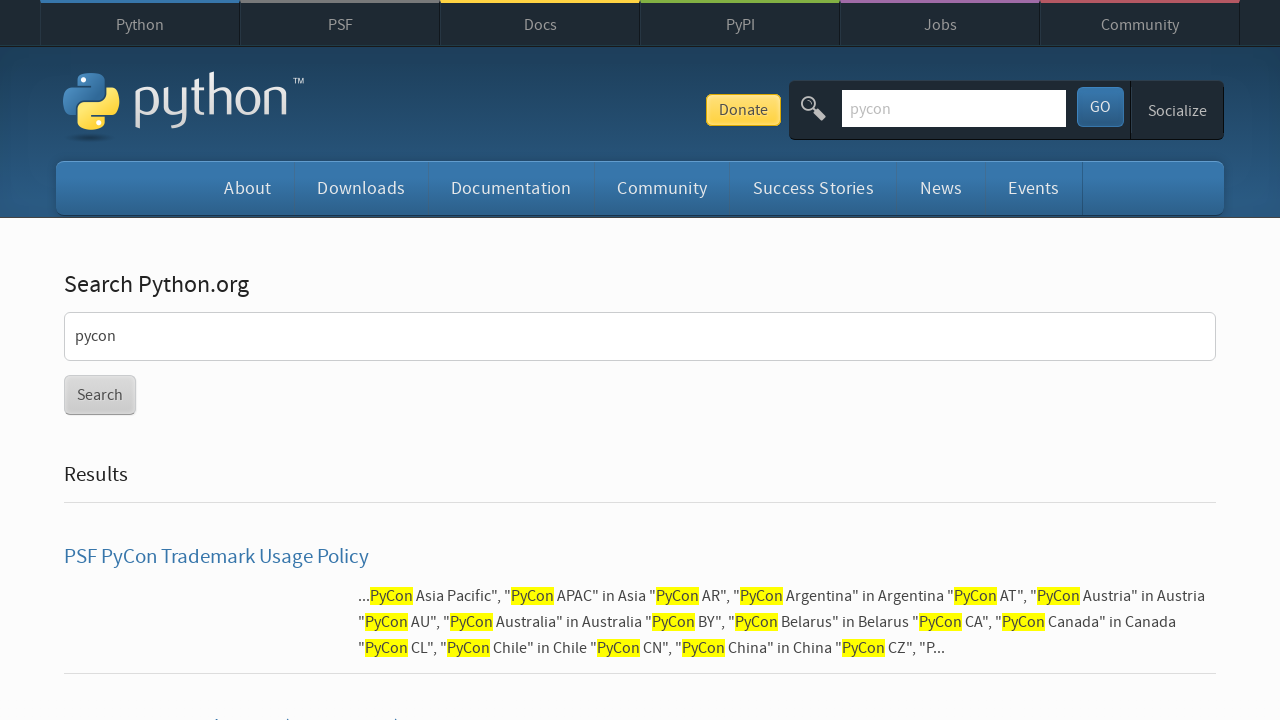